Tests jQuery UI Button widget by clicking on the Button menu item, switching to the demo iframe, and clicking an anchor button element.

Starting URL: https://jqueryui.com/

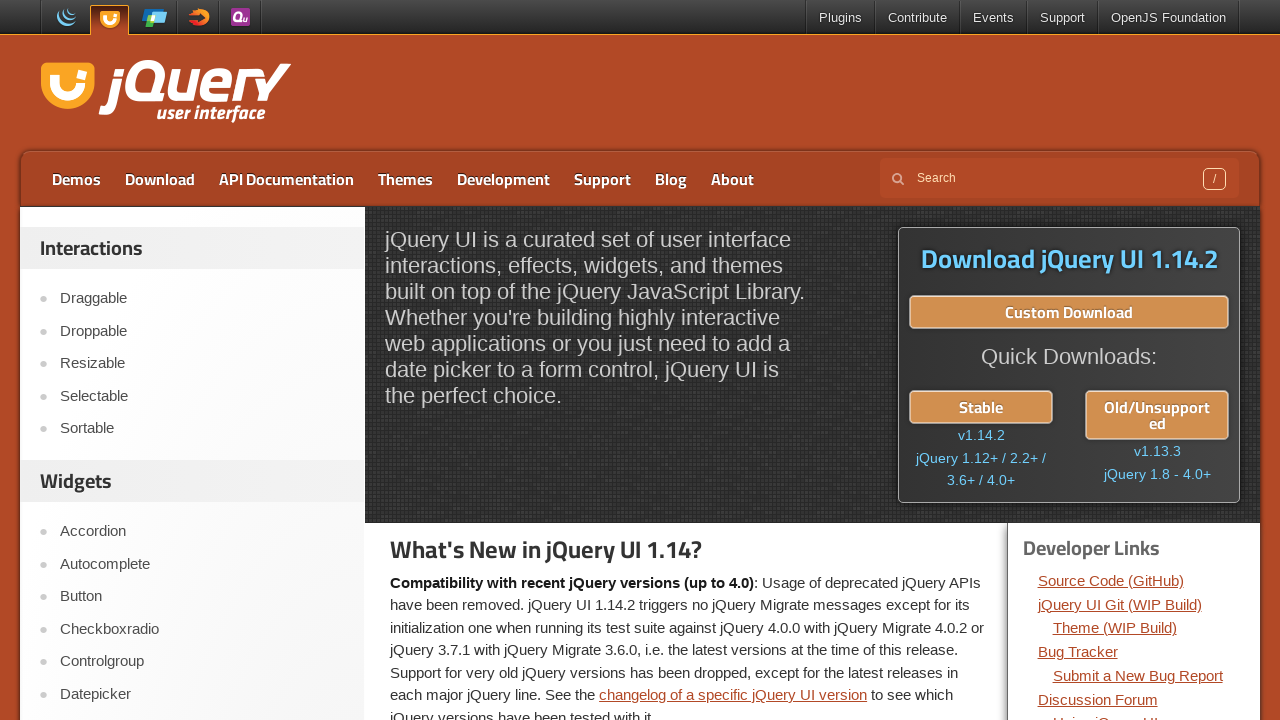

Clicked on 'Button' menu item at (202, 597) on xpath=//li/a[.='Button']
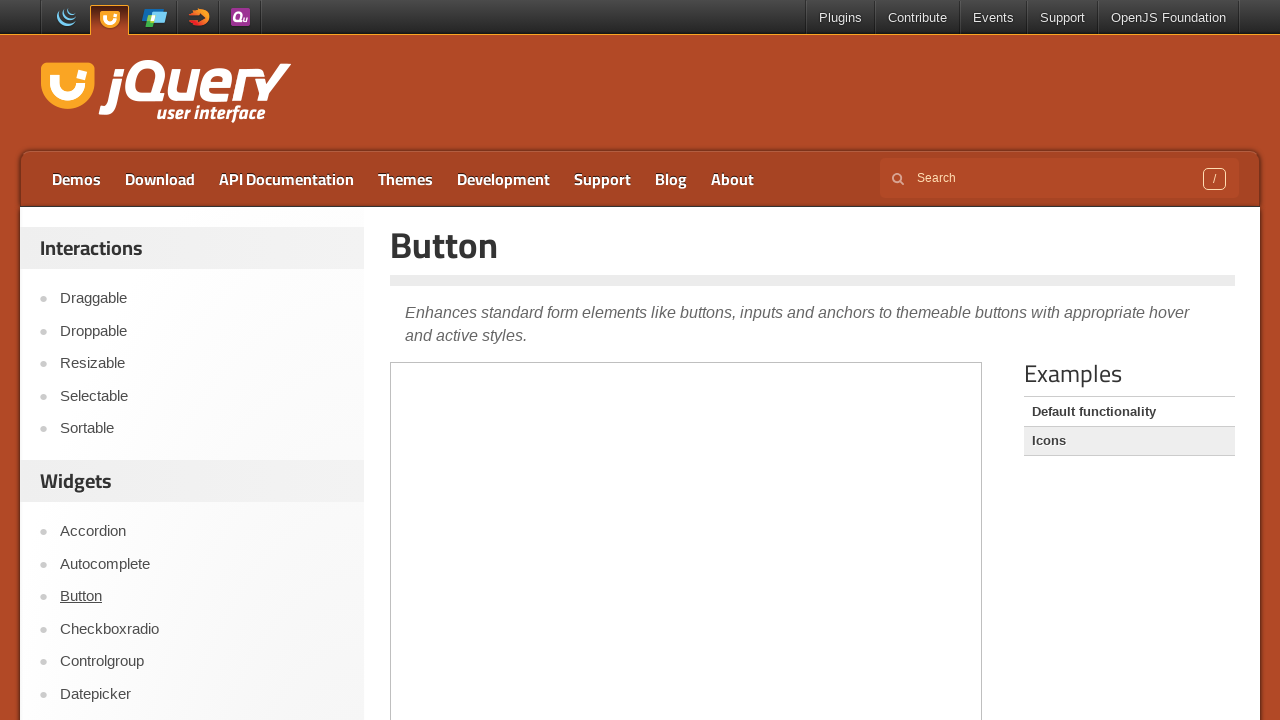

Waited 1000ms for page to load
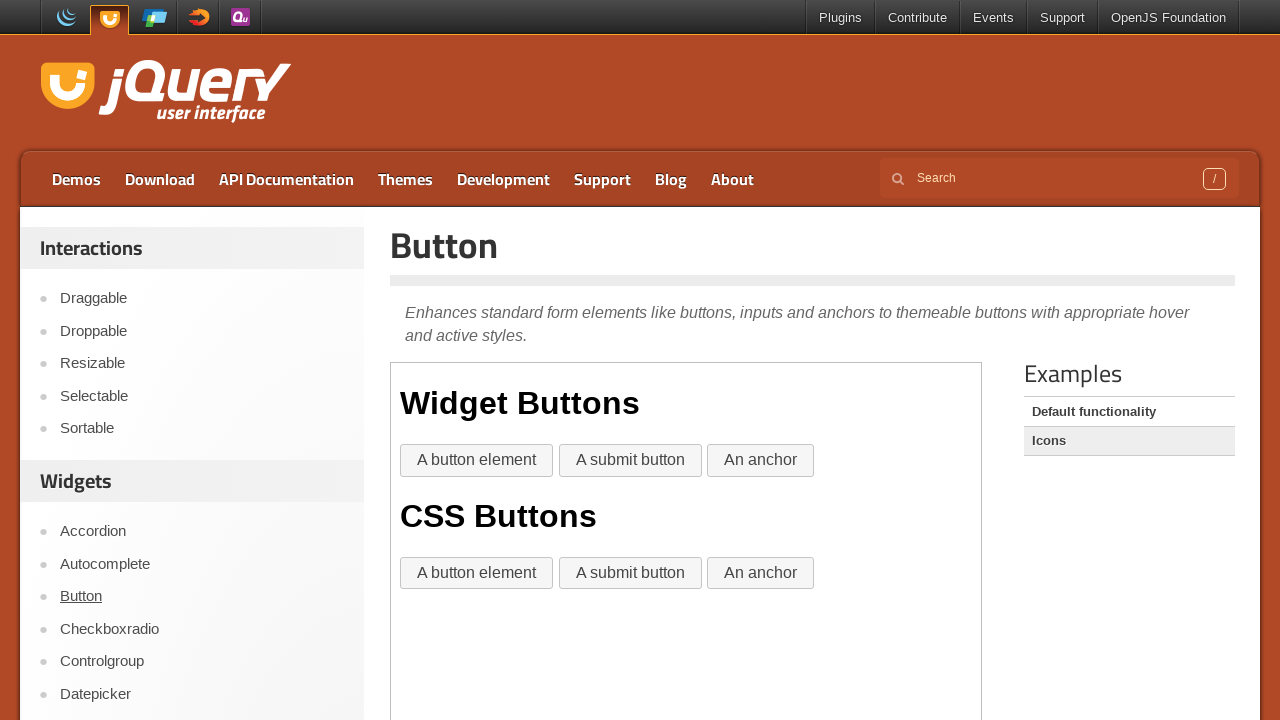

Located the demo iframe
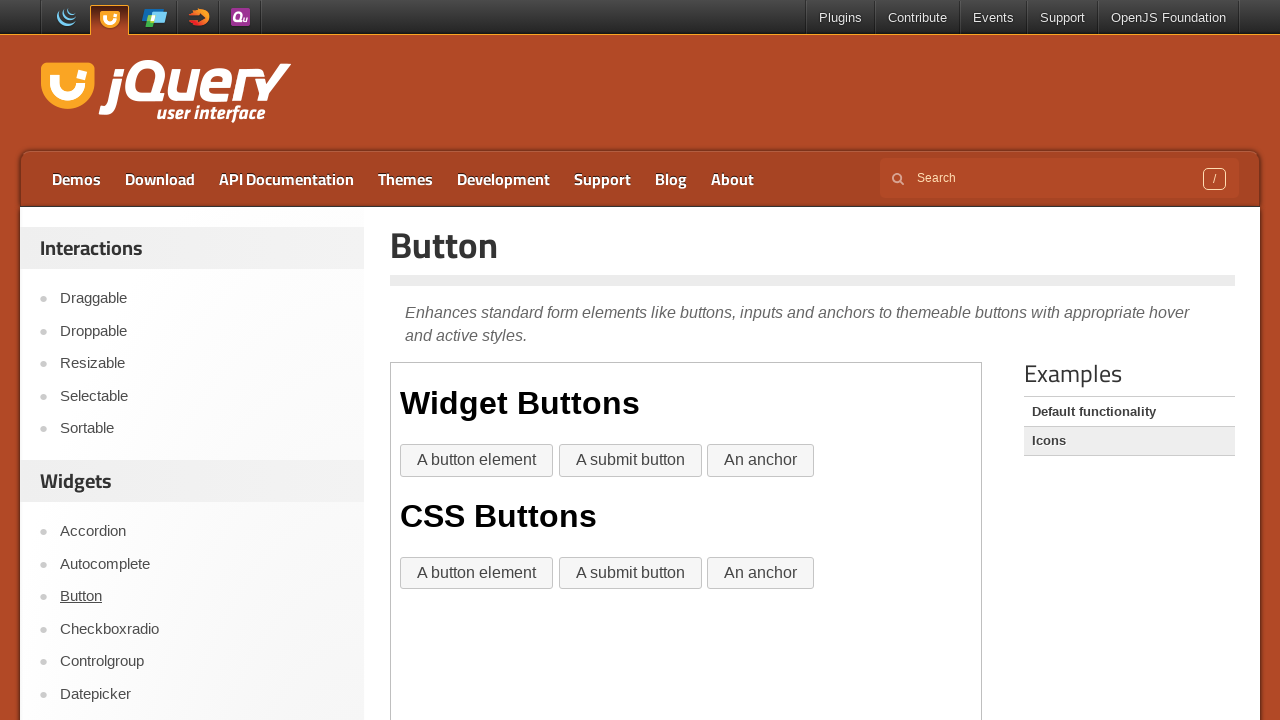

Clicked anchor button element in iframe at (761, 461) on iframe >> nth=0 >> internal:control=enter-frame >> xpath=/html/body/div/a
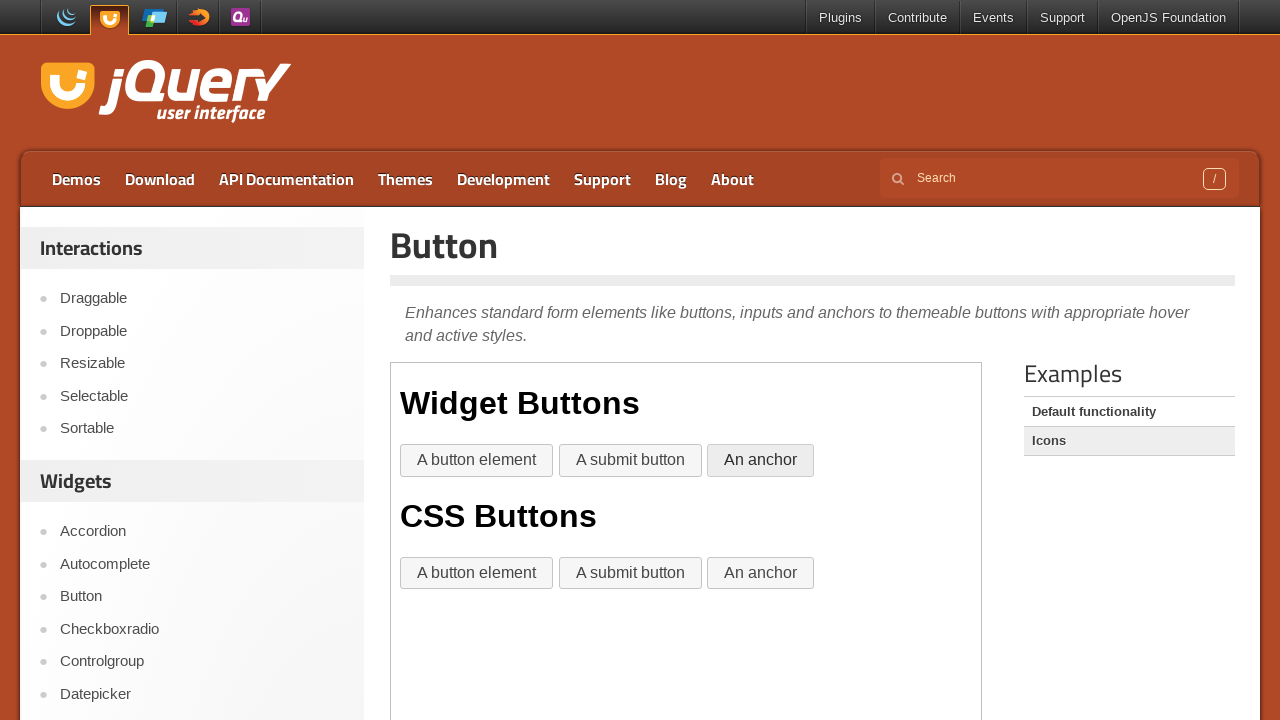

Waited 1000ms for button action to complete
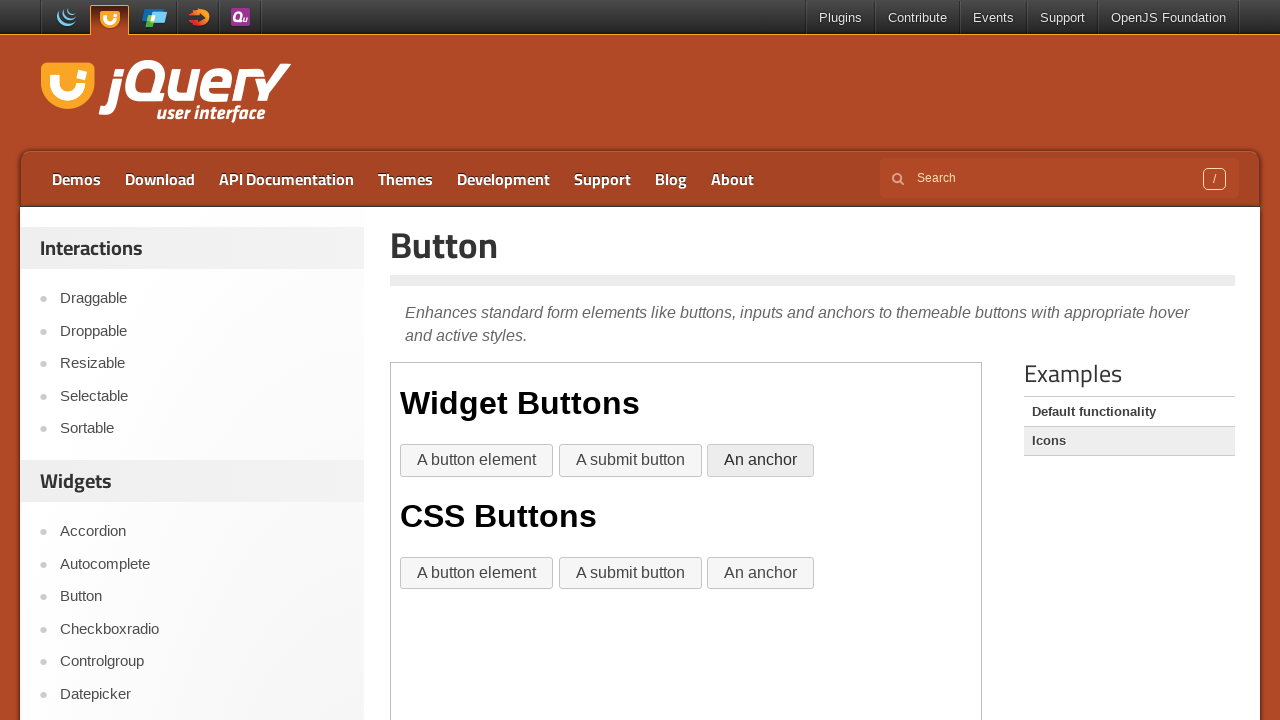

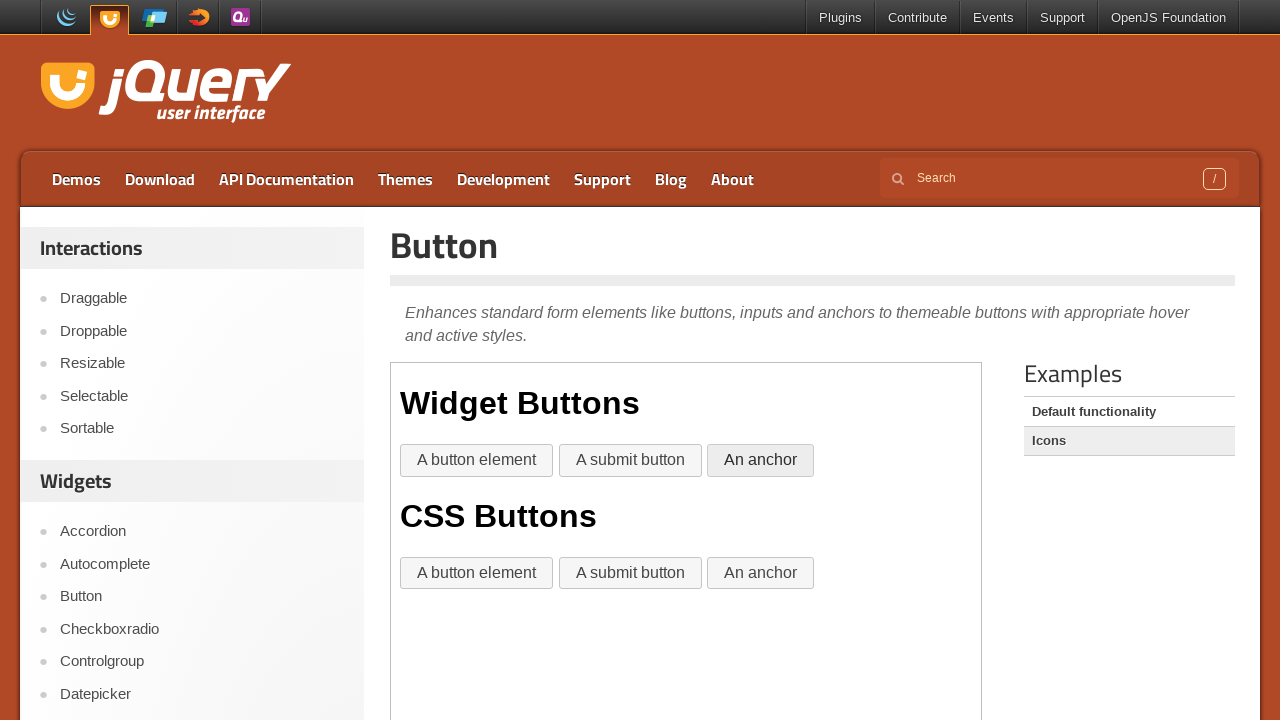